Tests the Awwwards academy plan page by scrolling through the page, verifying subscription text visibility, clicking on FAQs link, and highlighting the Jobs section

Starting URL: https://www.awwwards.com/academy-plan?utm_source=alert

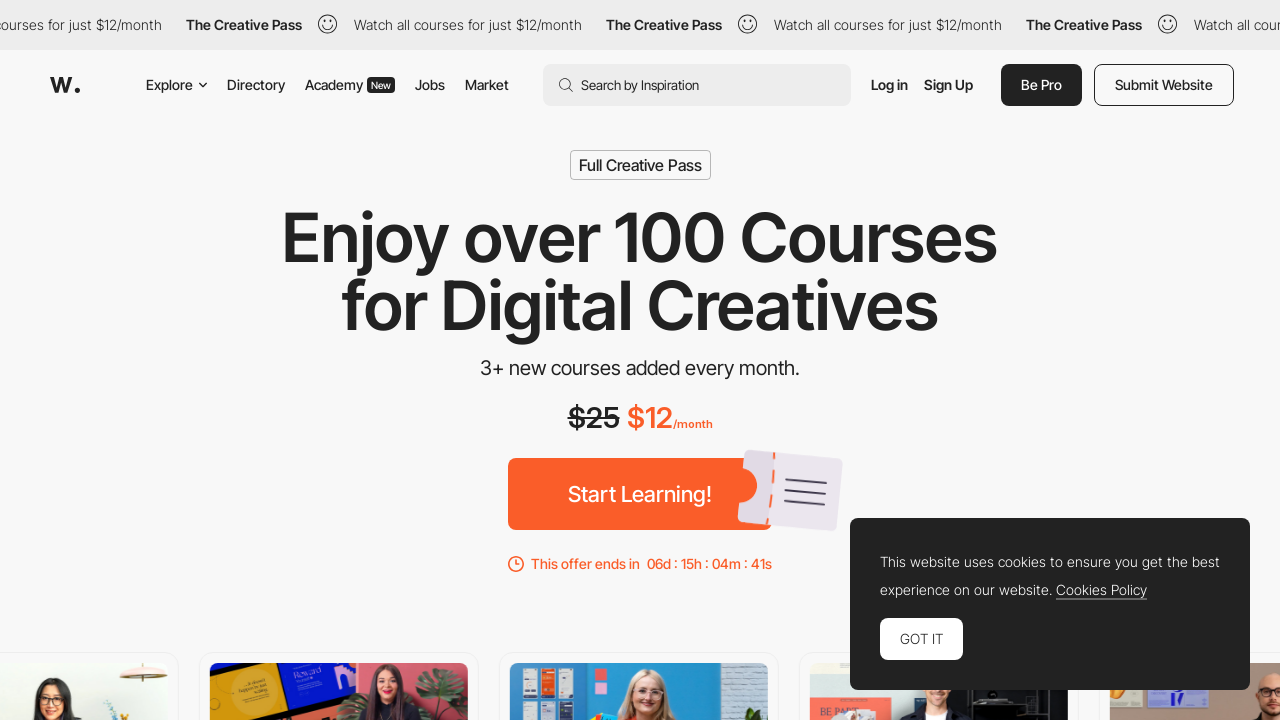

Scrolled down 2000 pixels on the page
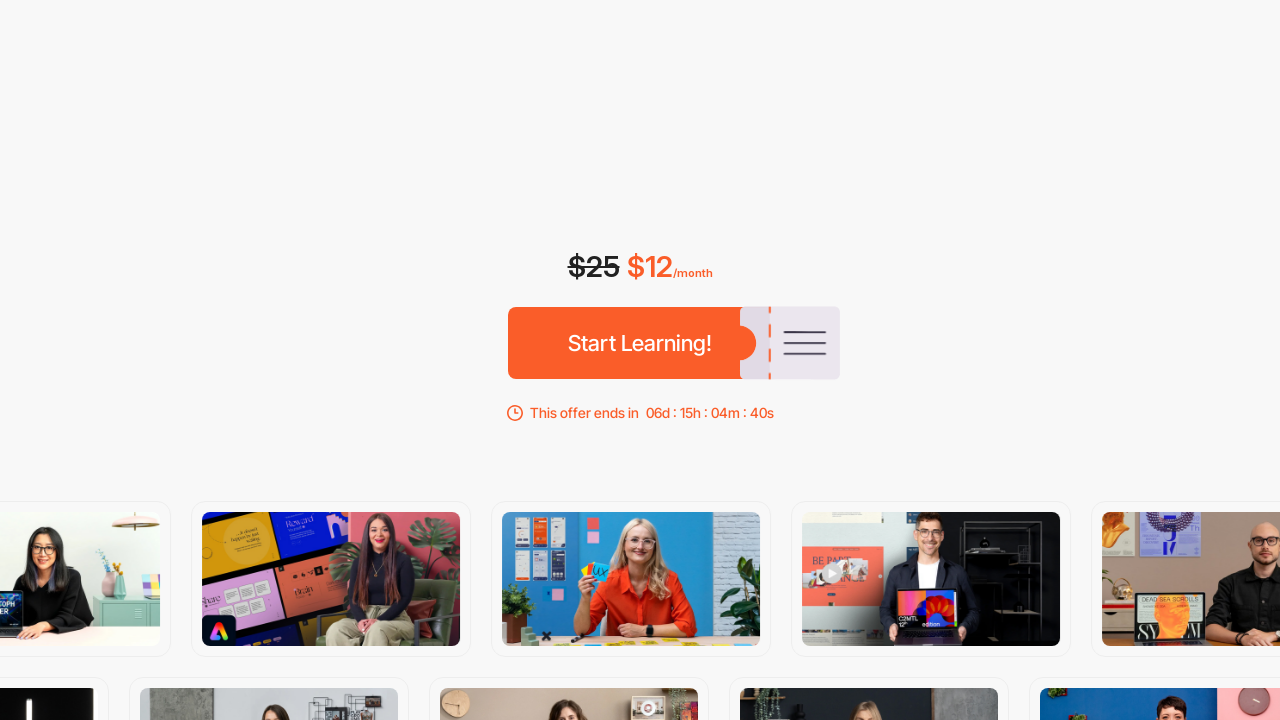

Verified Monthly Subscription text visibility
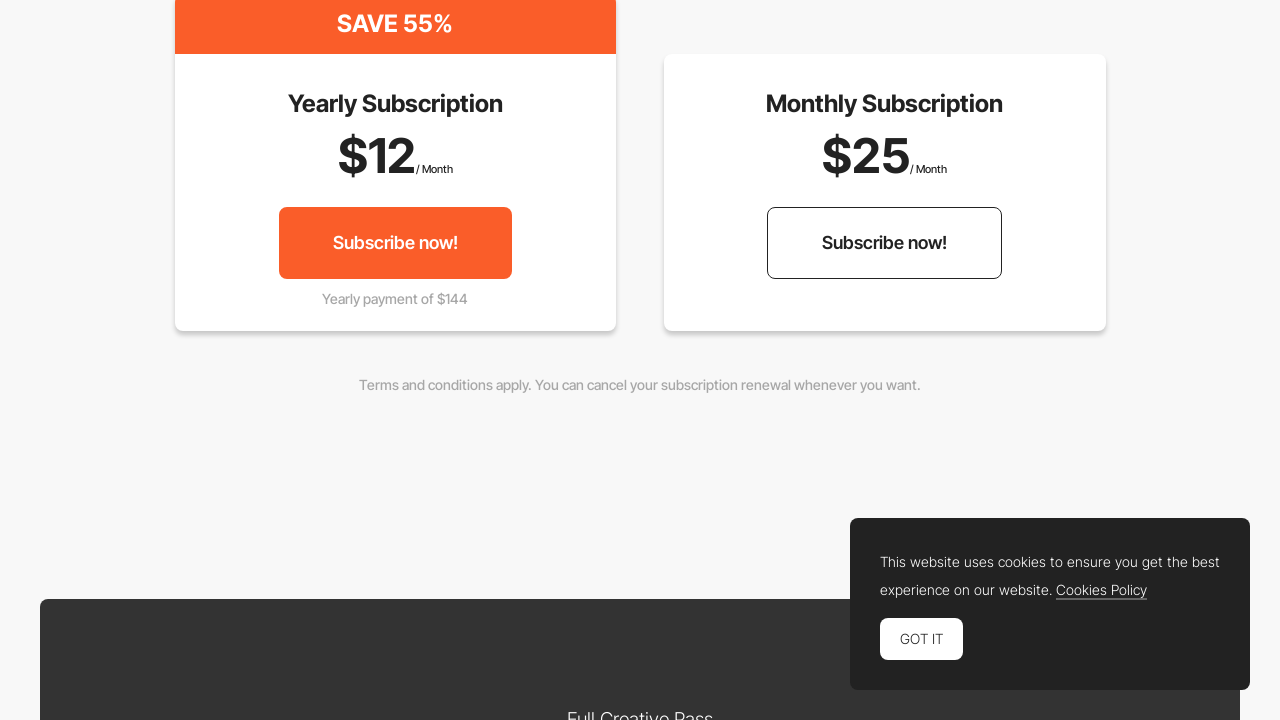

Scrolled to bottom of the page
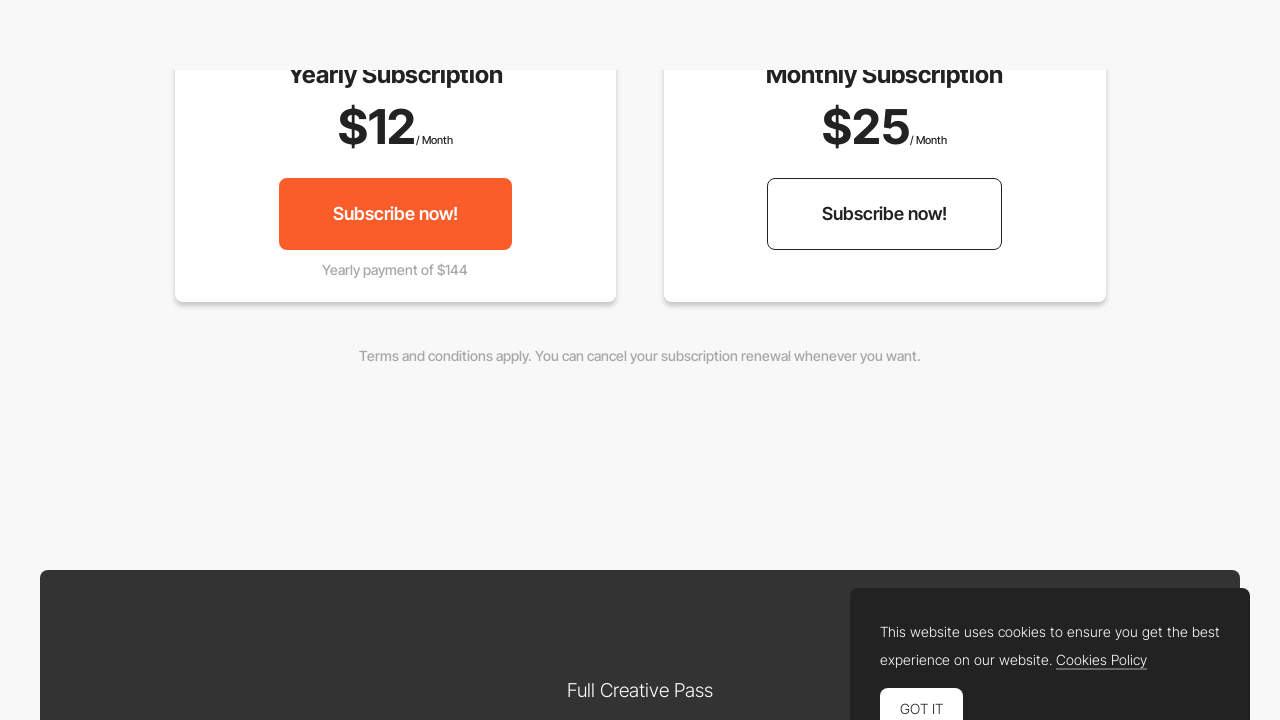

Clicked on FAQs link
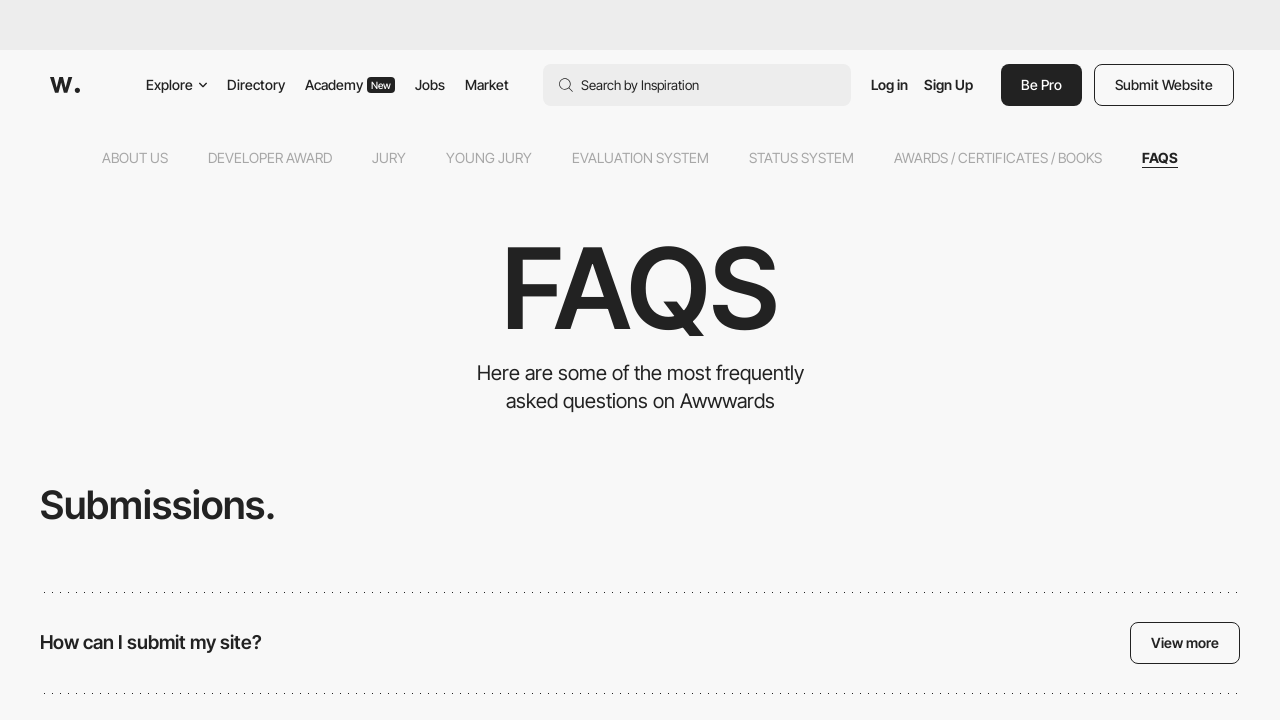

Highlighted Jobs section with red border
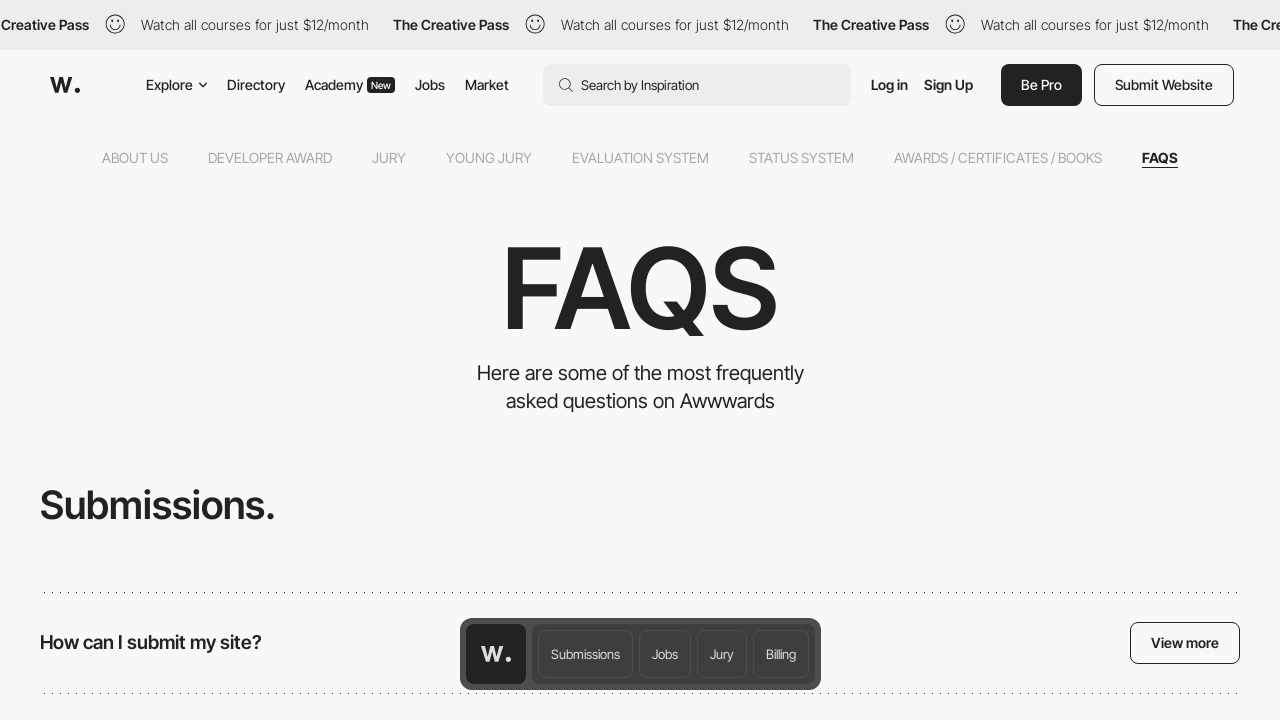

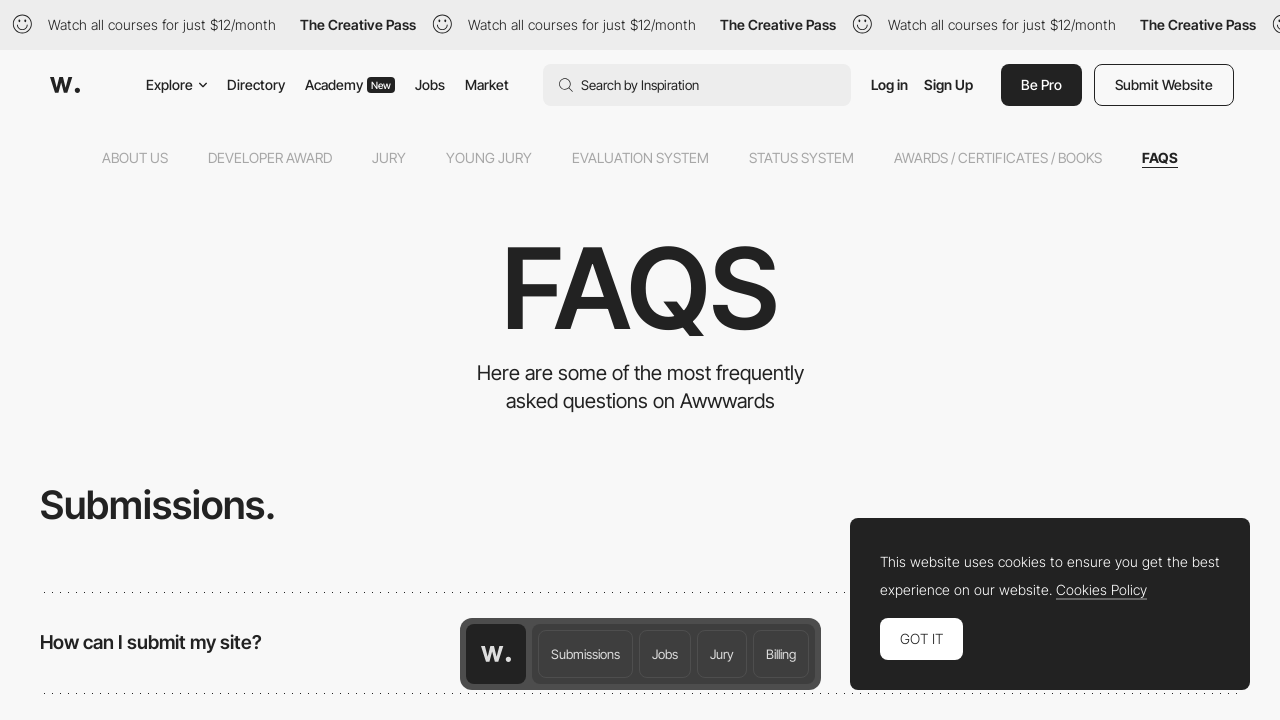